Tests login form validation with empty credentials by typing into username and password fields, clearing them, clicking login, and verifying the "Username is required" error message appears.

Starting URL: https://www.saucedemo.com/

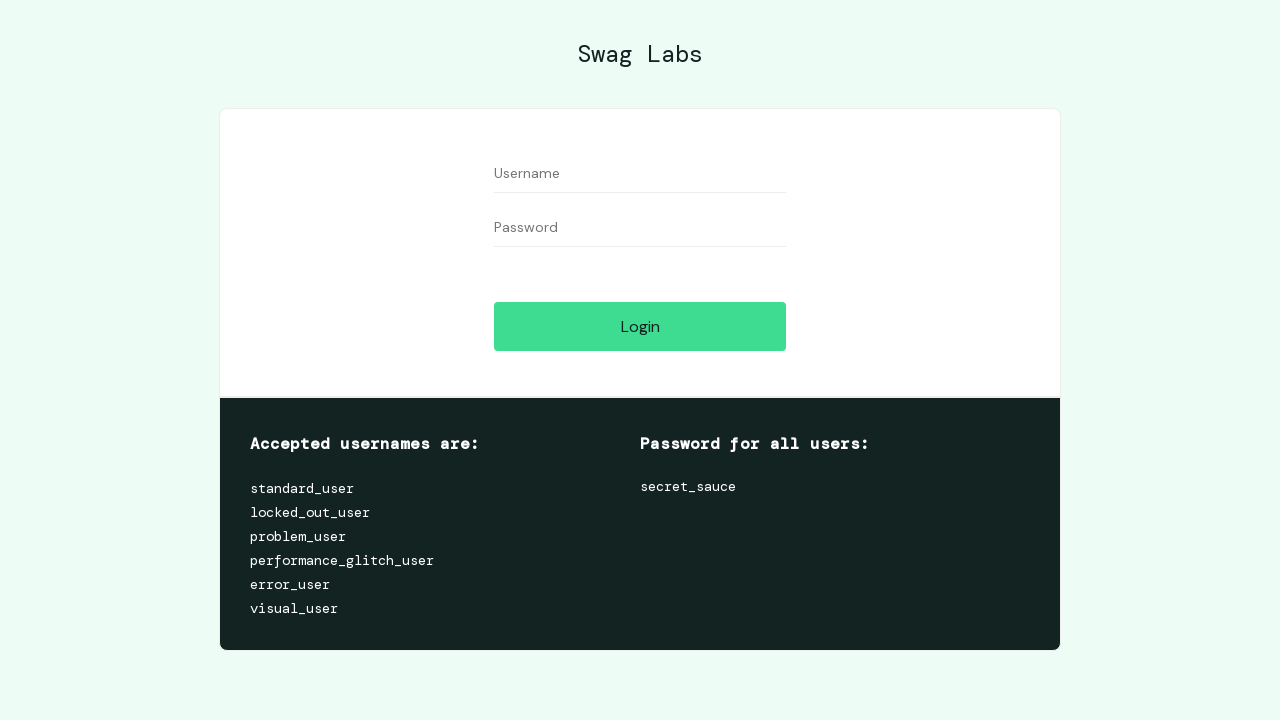

Filled username field with 'testuser123' on [data-test='username']
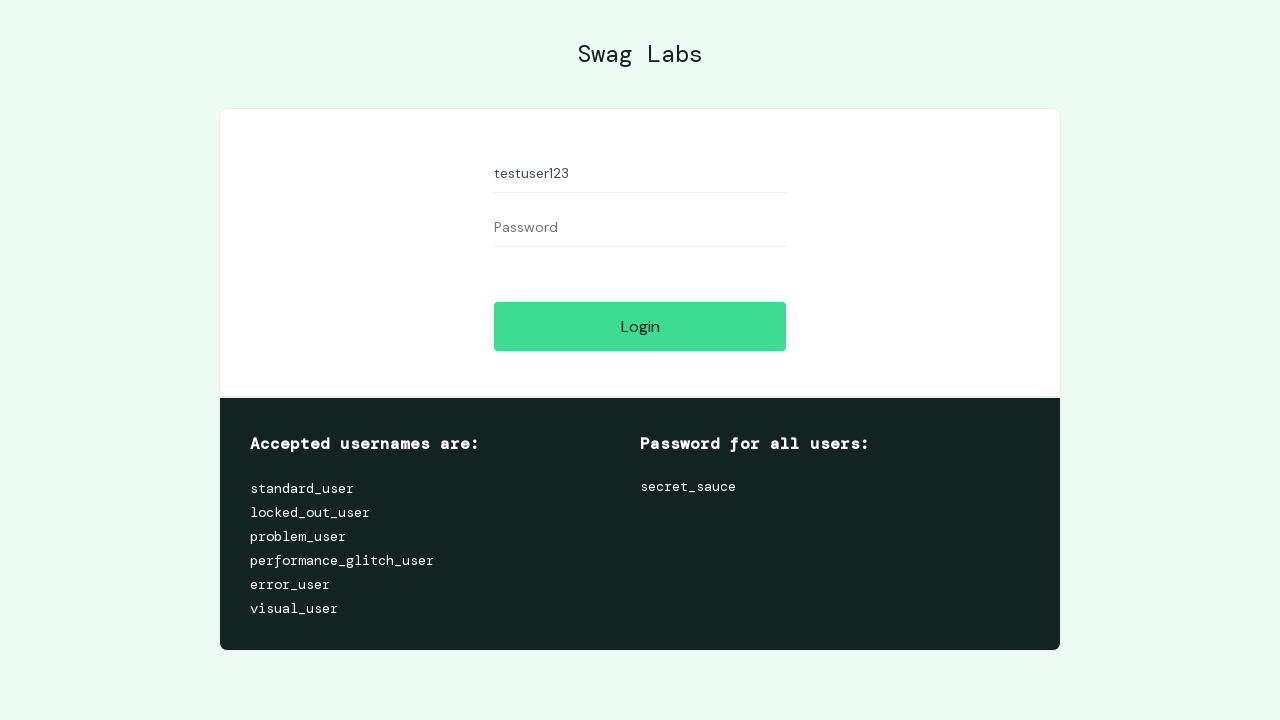

Filled password field with 'testpass456' on [data-test='password']
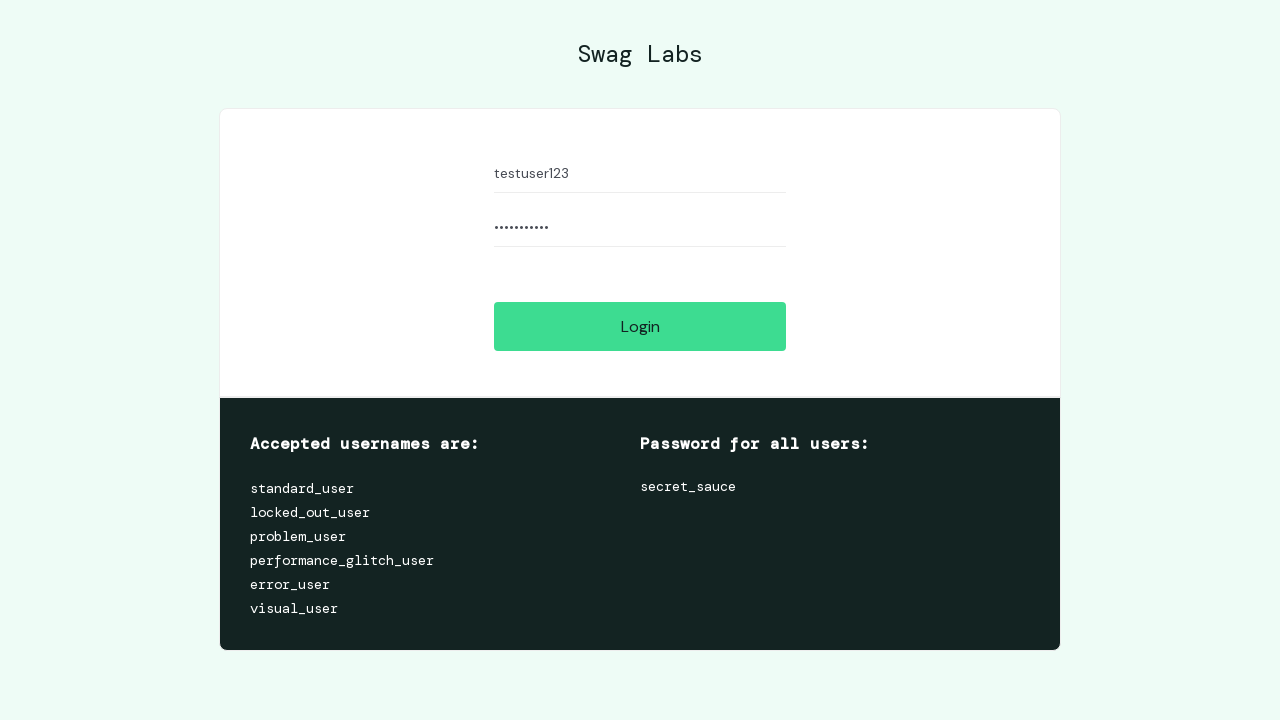

Cleared username field on [data-test='username']
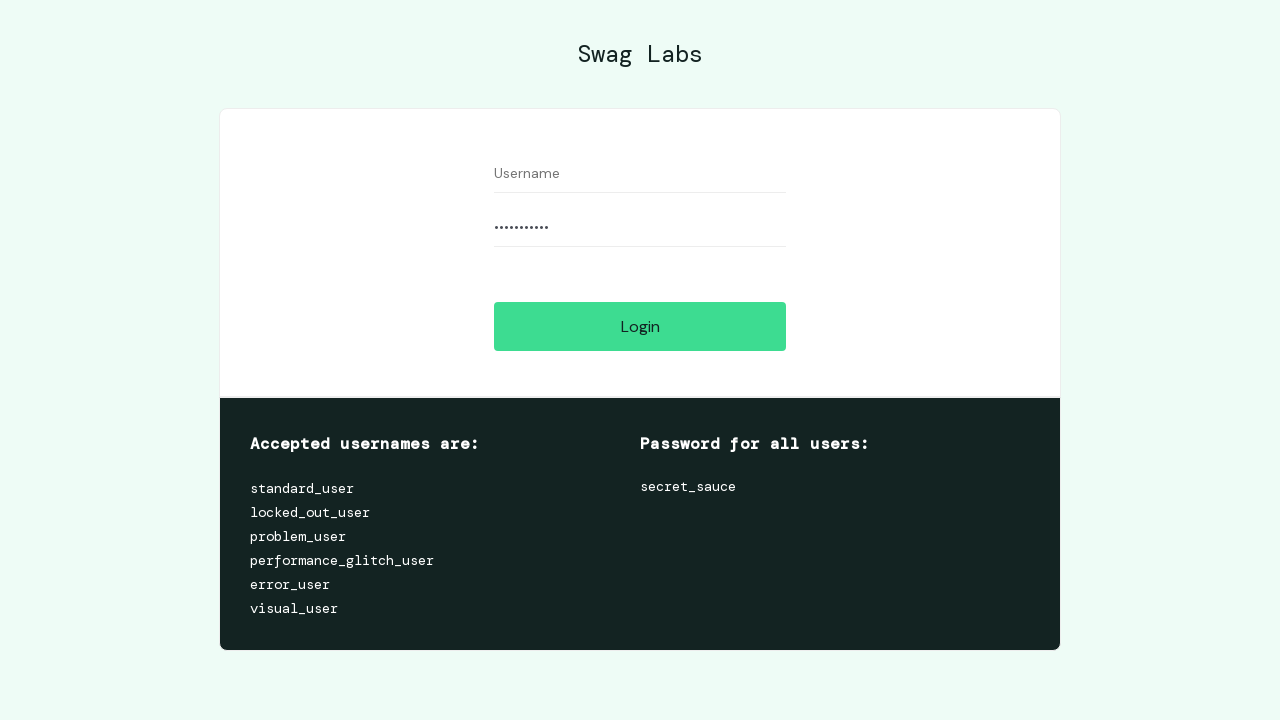

Cleared password field on [data-test='password']
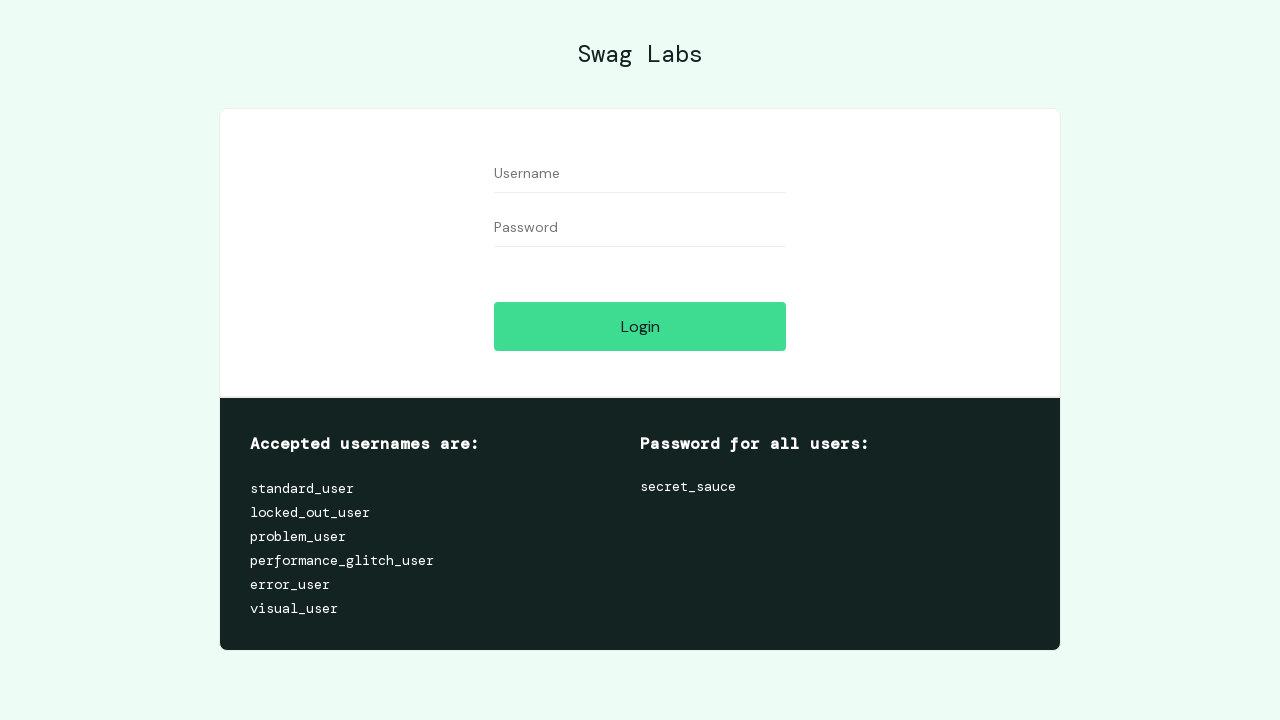

Clicked login button with empty credentials at (640, 326) on [data-test='login-button']
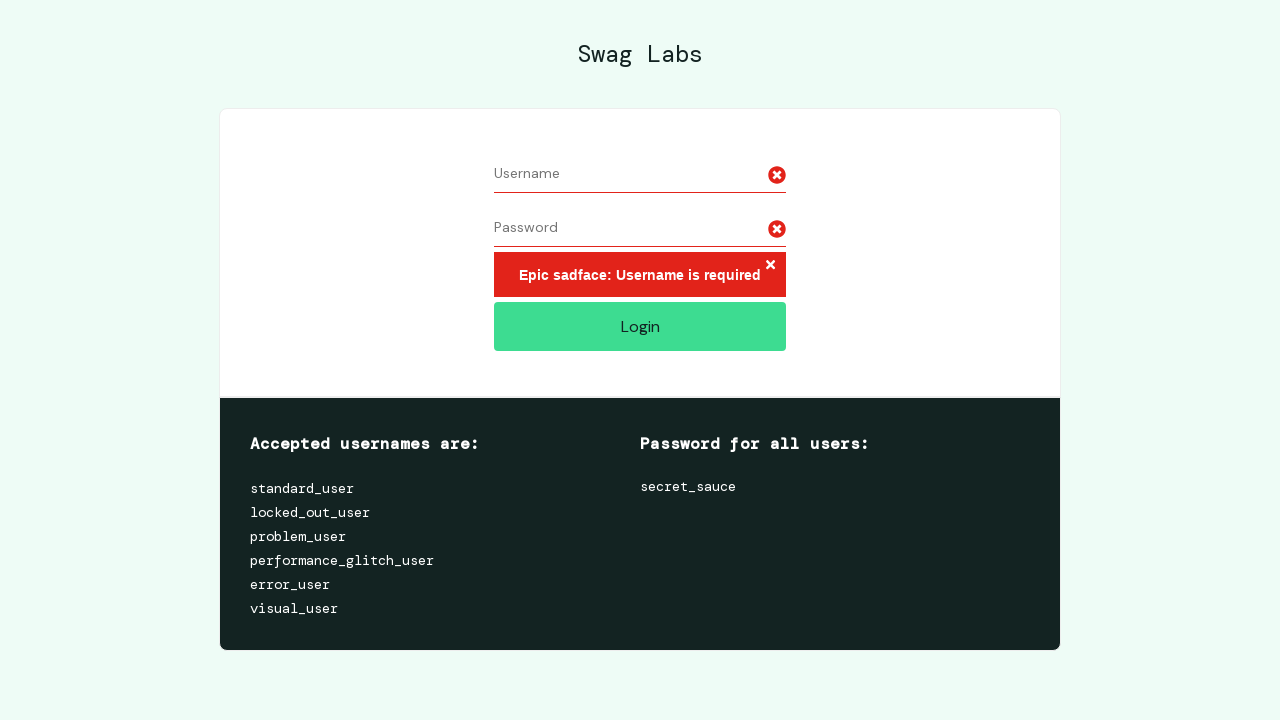

Error message element appeared
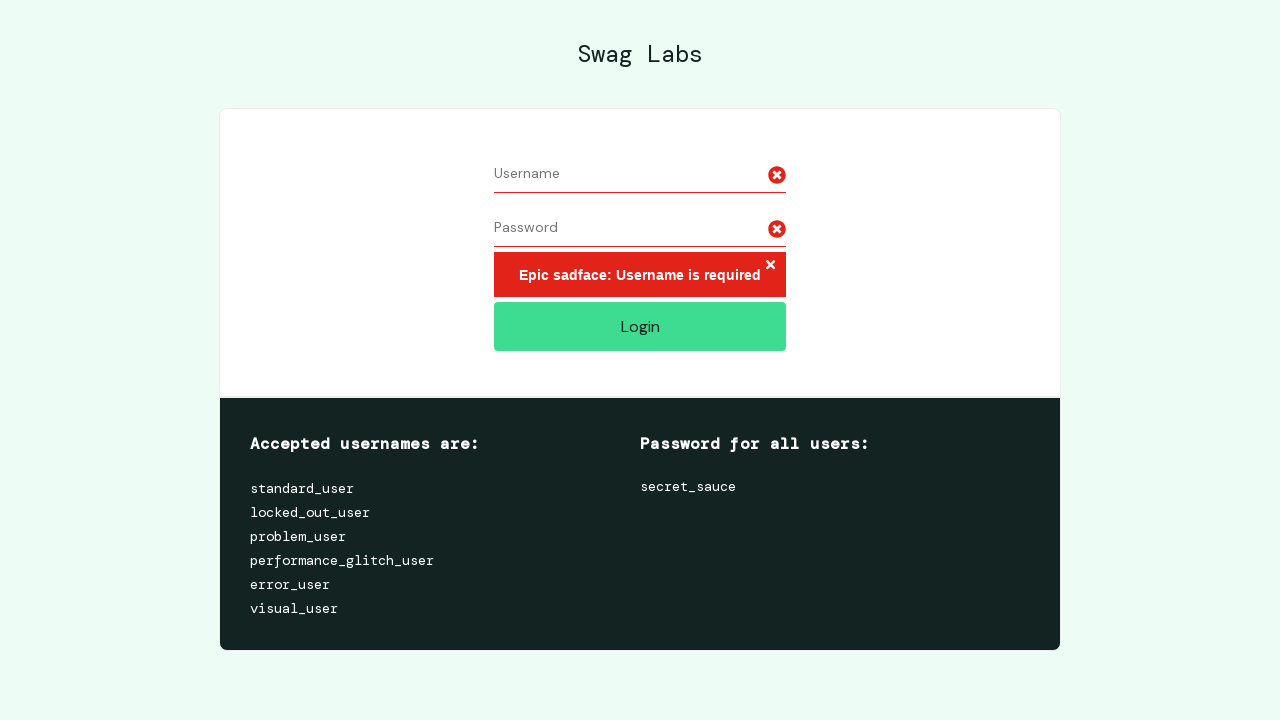

Located error message element
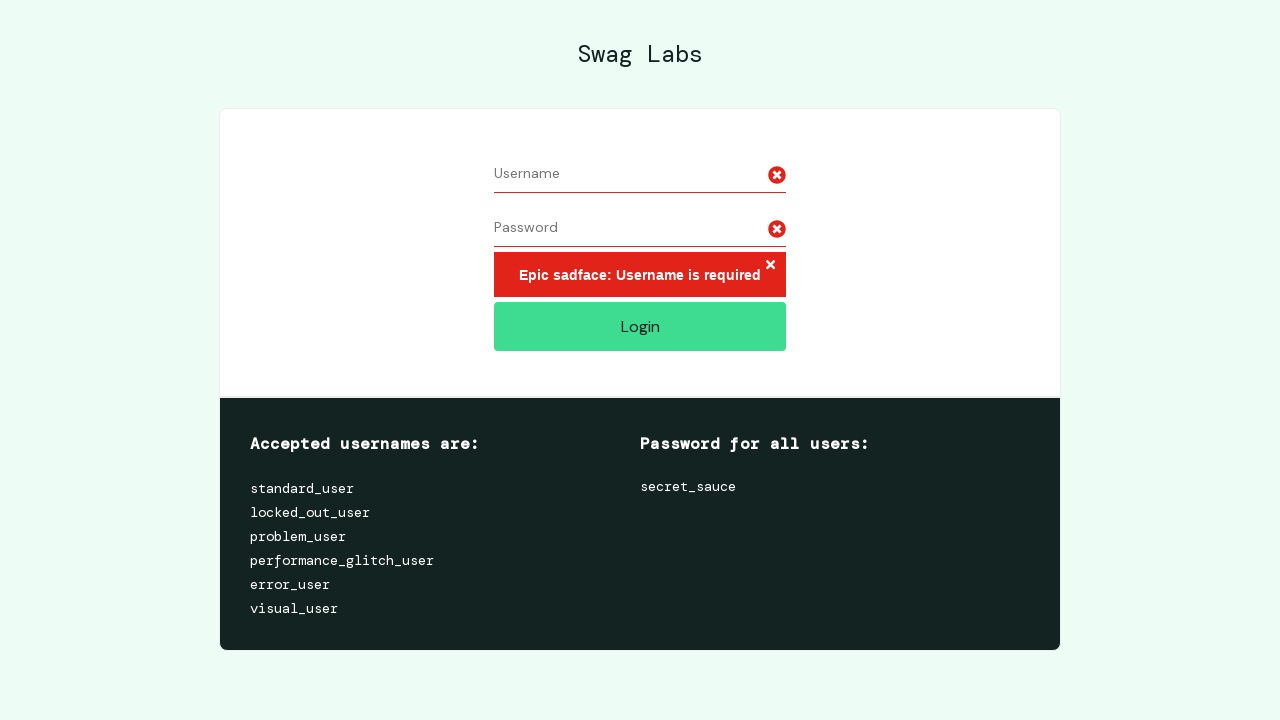

Verified 'Username is required' error message is displayed
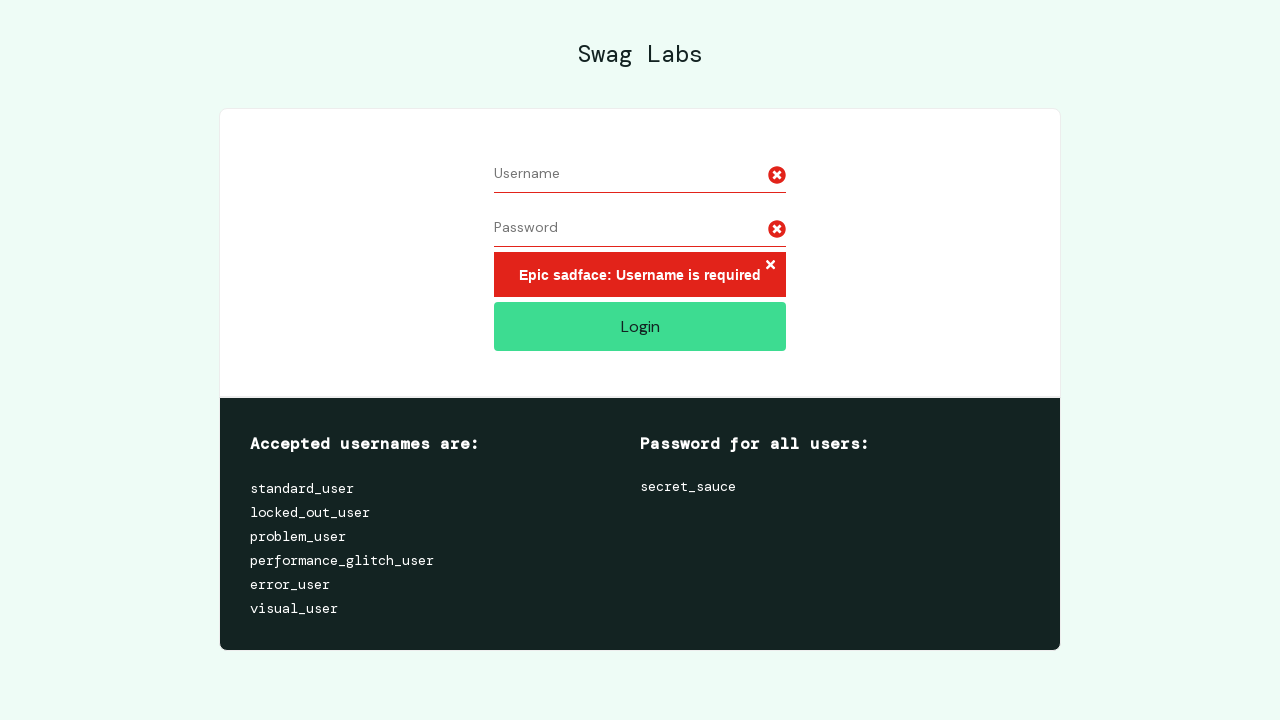

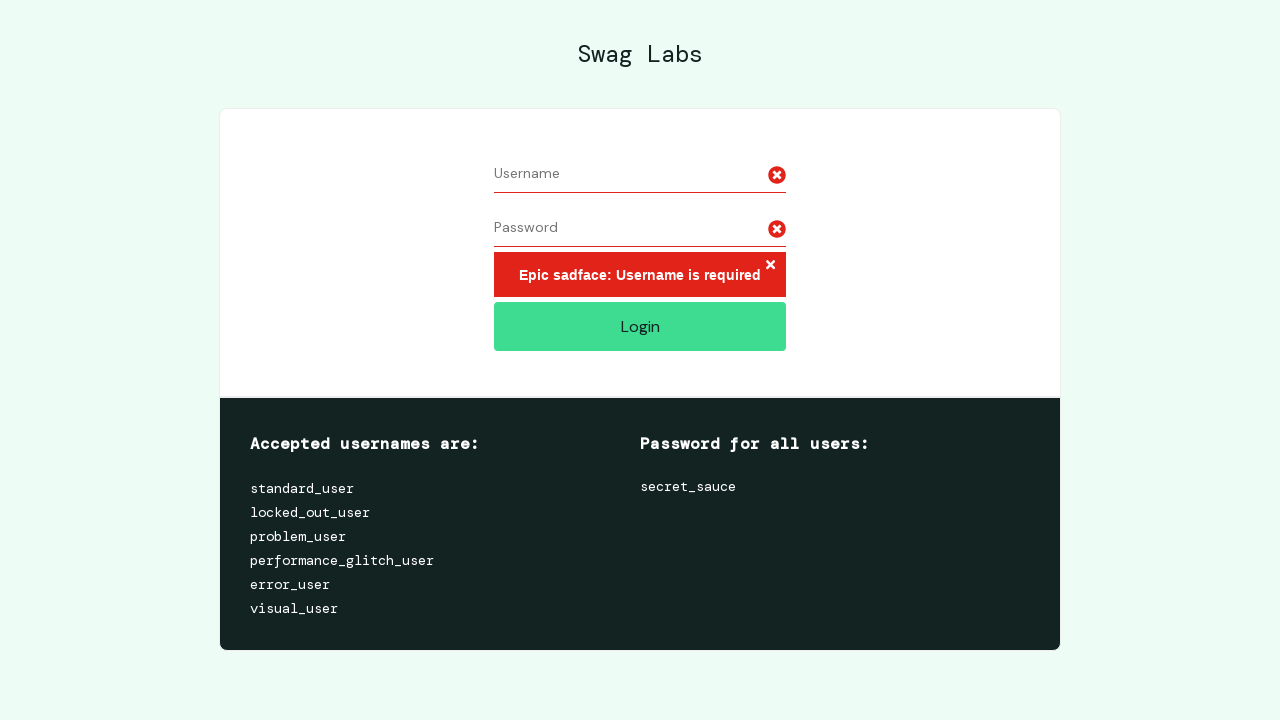